Retrieves and verifies the 'name' attribute of the login input field on Rediff mail page

Starting URL: https://mail.rediff.com/cgi-bin/login.cgi

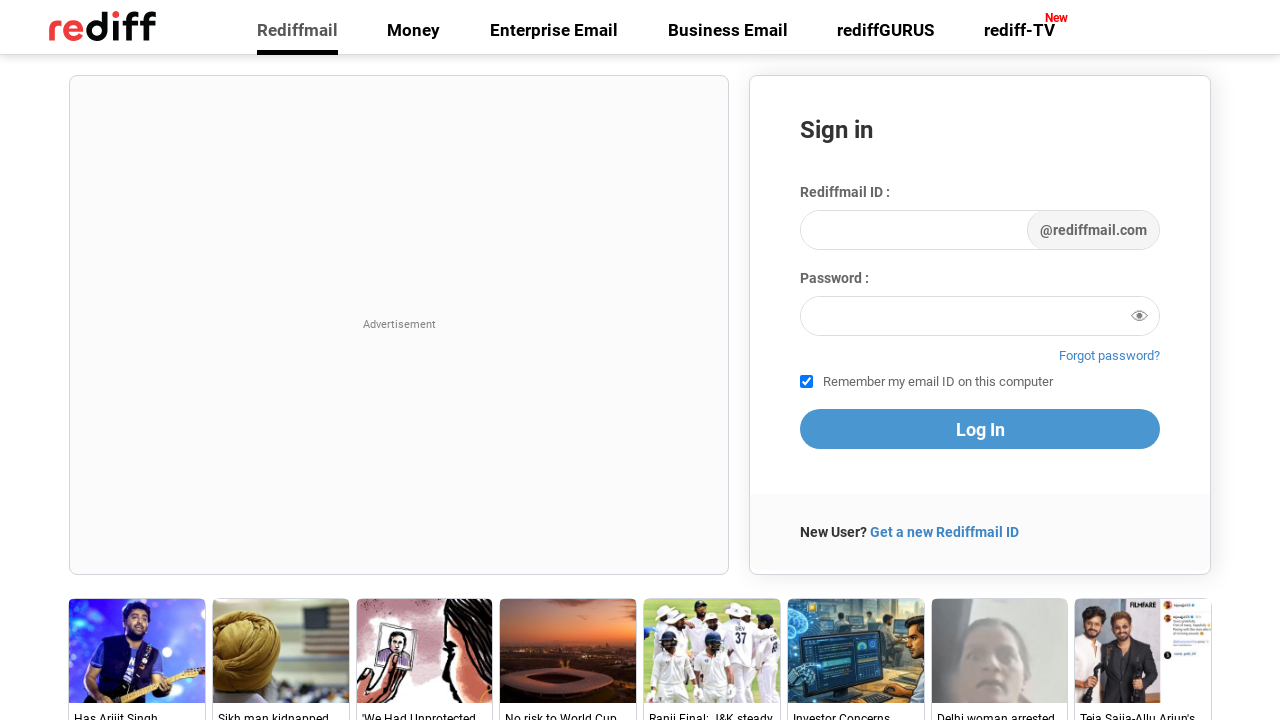

Navigated to Rediff mail login page
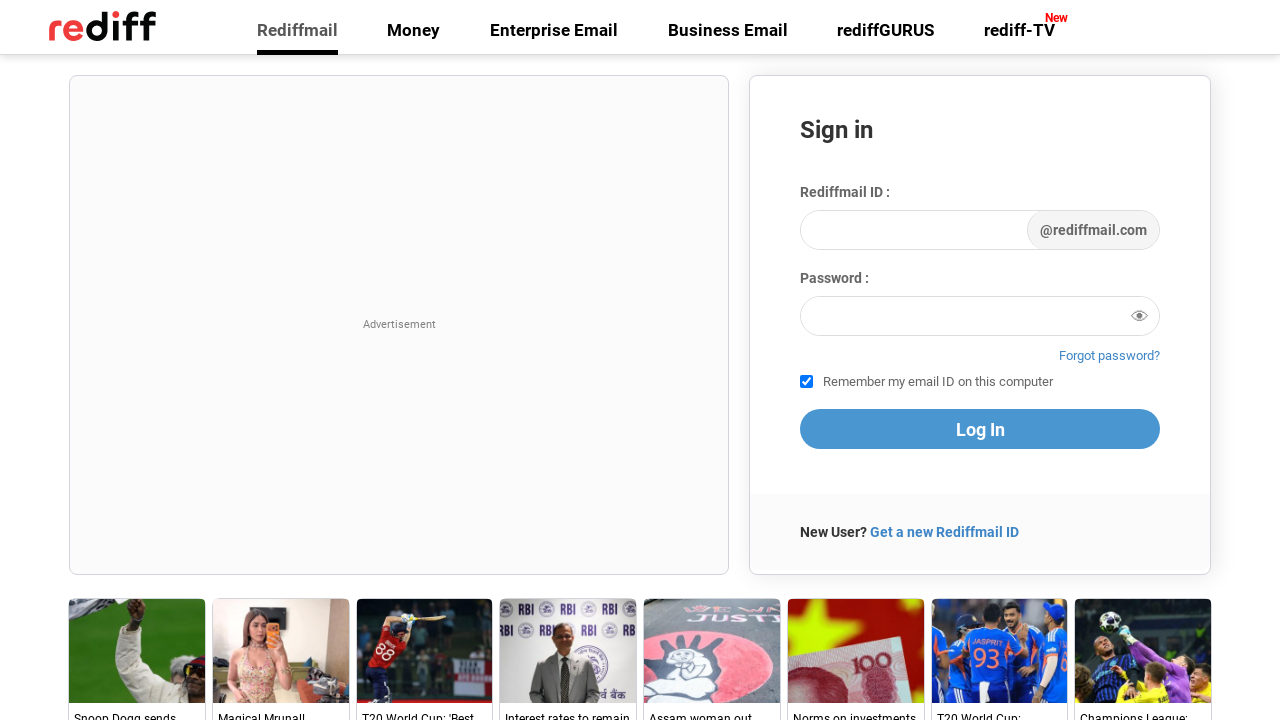

Retrieved 'name' attribute from login input field
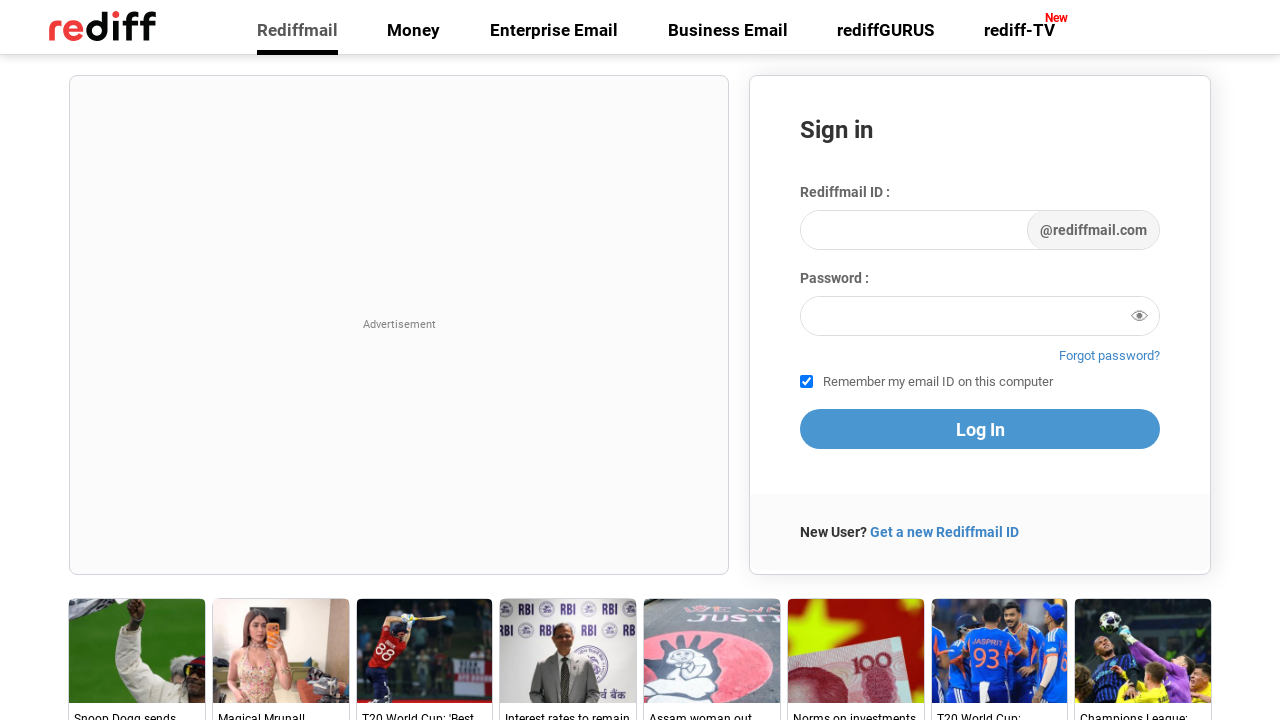

Printed attribute value: login
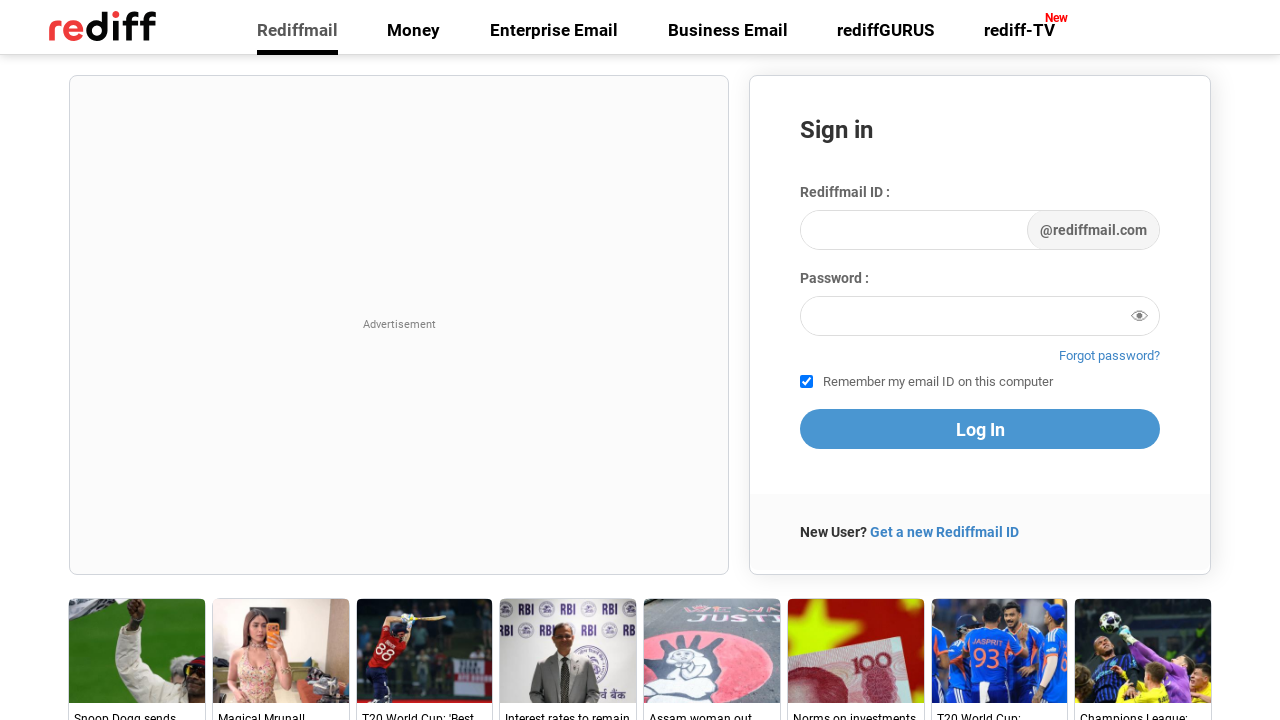

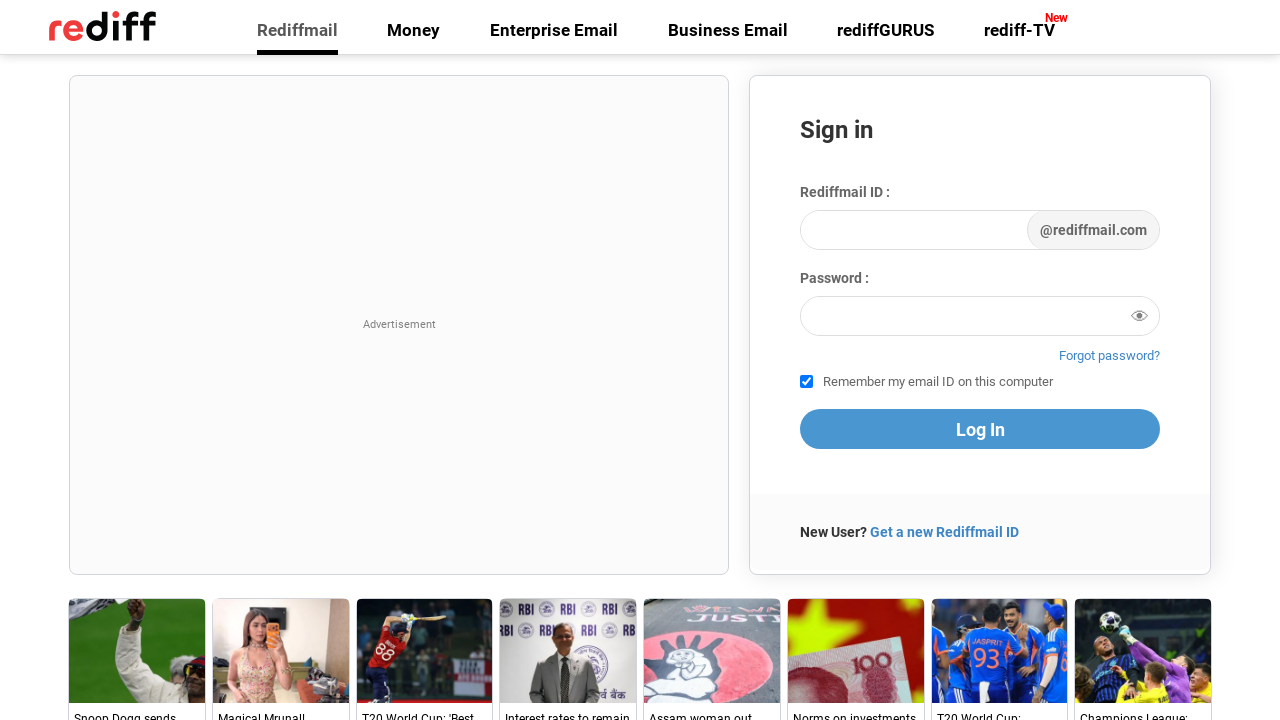